Tests sorting the Due column in descending order by clicking the column header twice and verifying the values are sorted correctly.

Starting URL: http://the-internet.herokuapp.com/tables

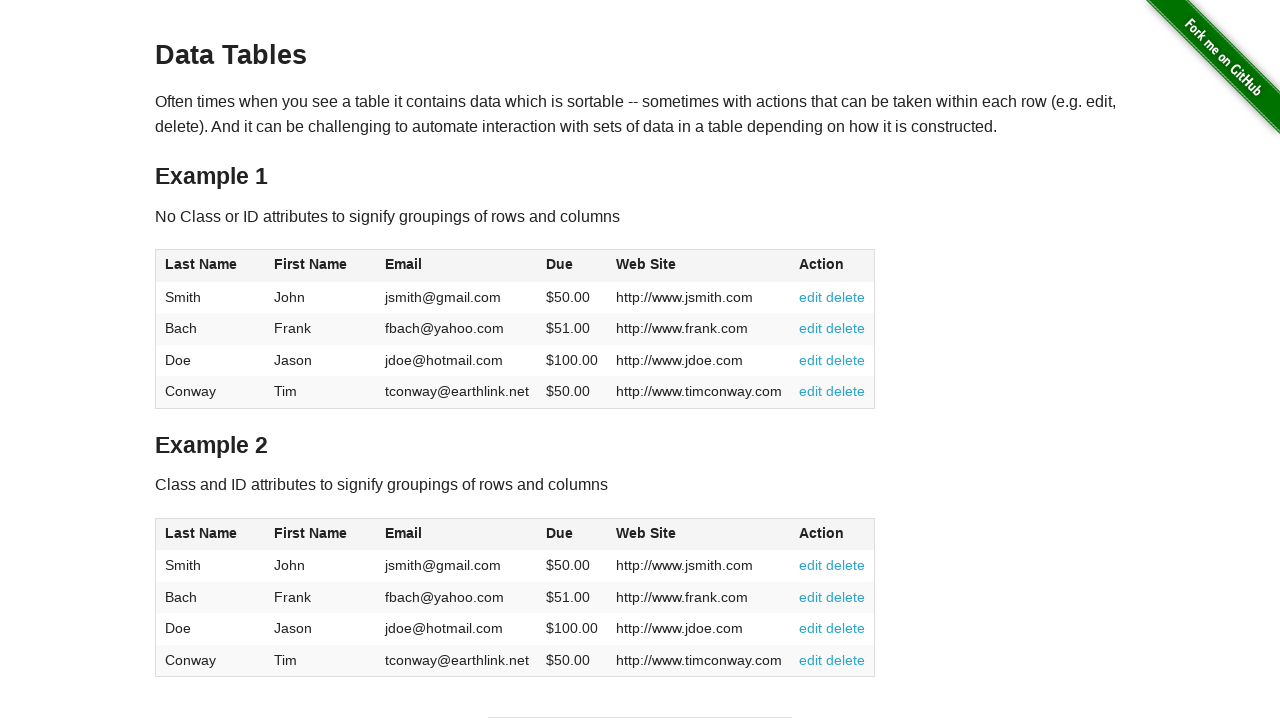

Clicked Due column header first time to initiate sort at (572, 266) on #table1 thead tr th:nth-child(4)
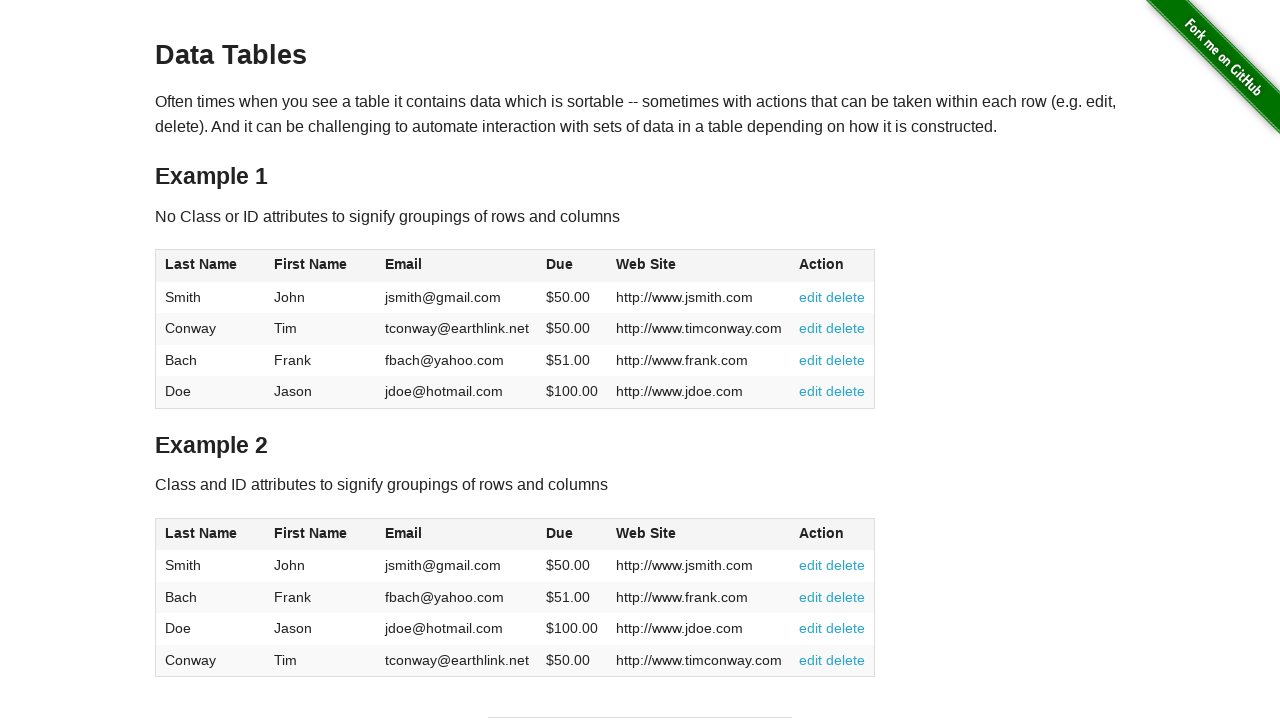

Clicked Due column header second time to sort descending at (572, 266) on #table1 thead tr th:nth-child(4)
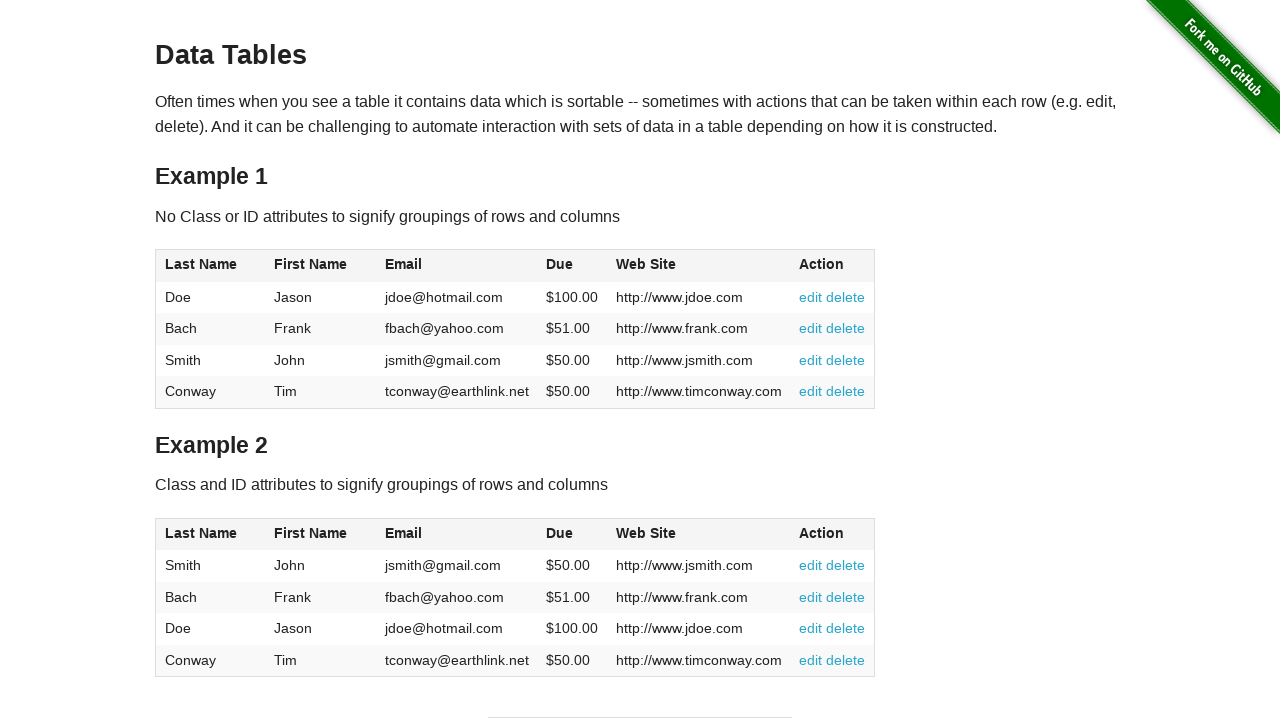

Due column elements loaded and visible
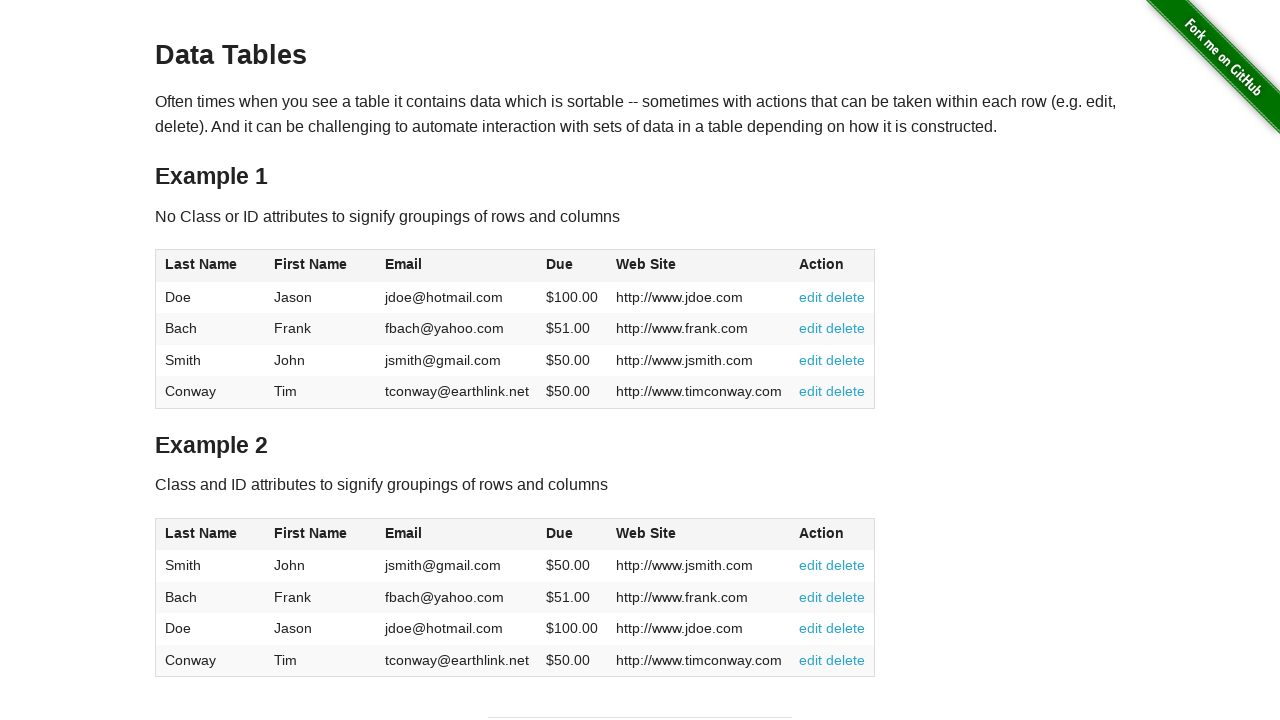

Retrieved all Due column values from table
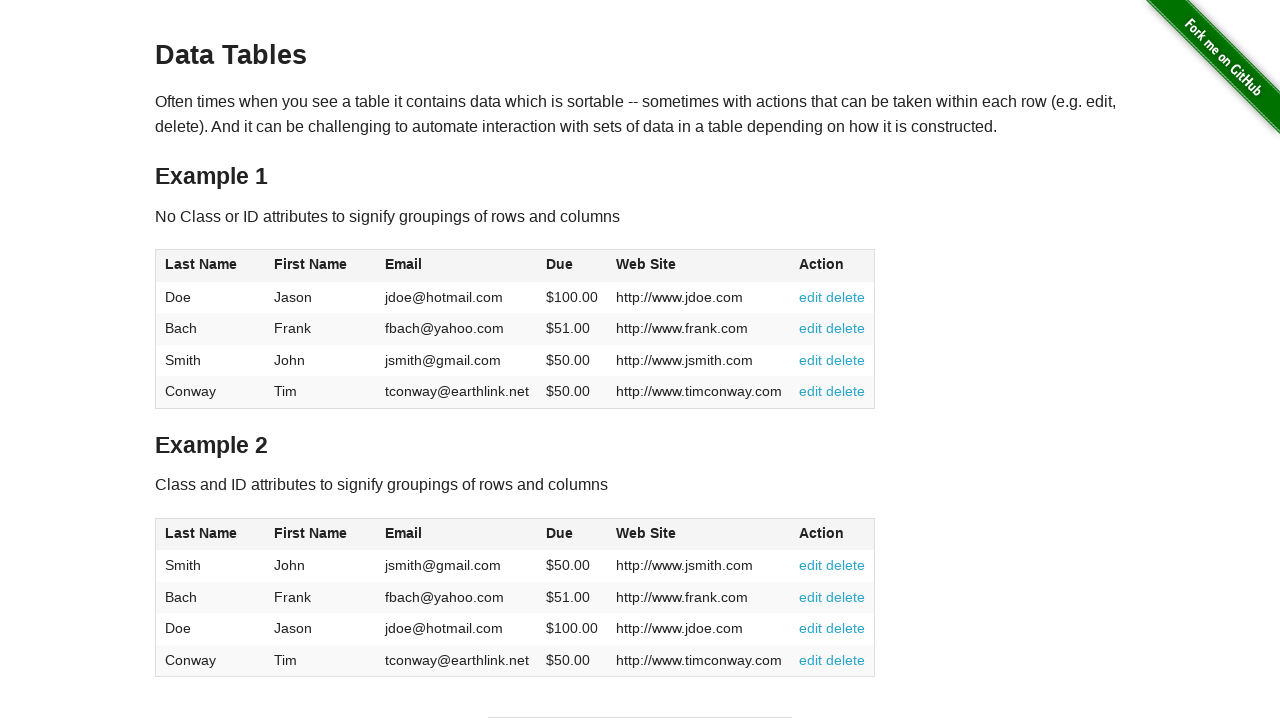

Parsed Due values as floats for comparison
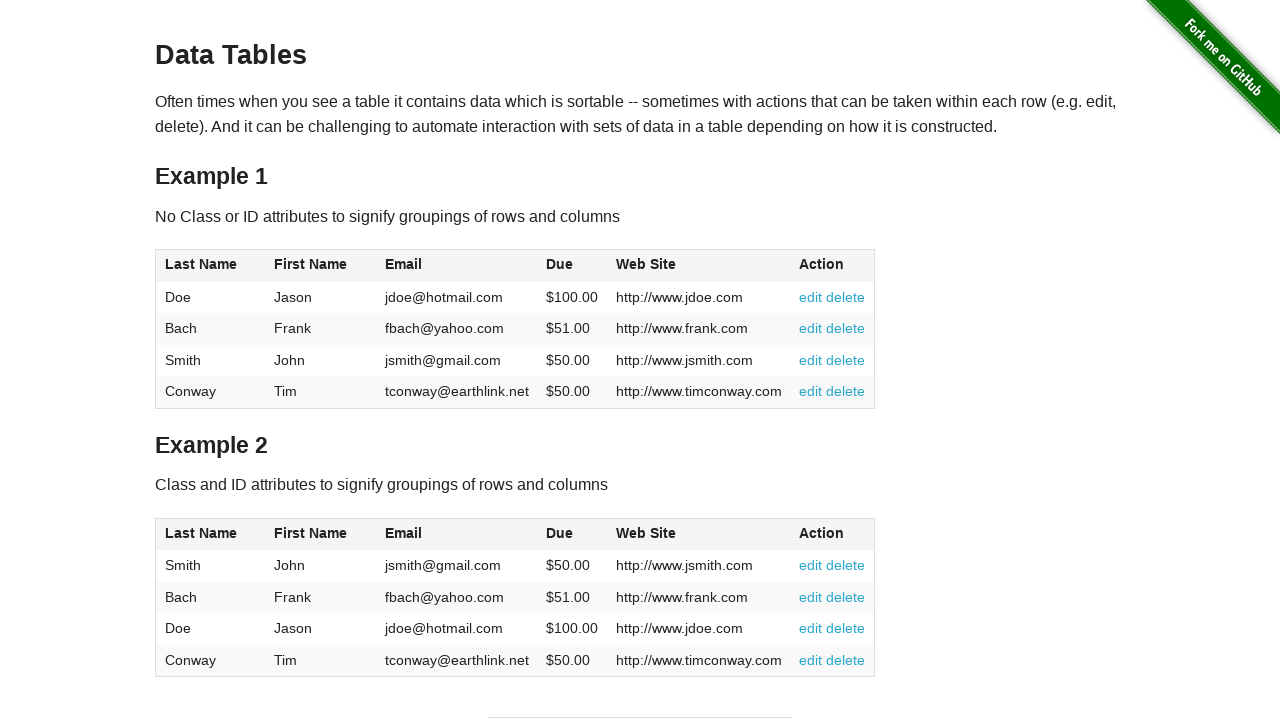

Verified Due column is sorted in descending order
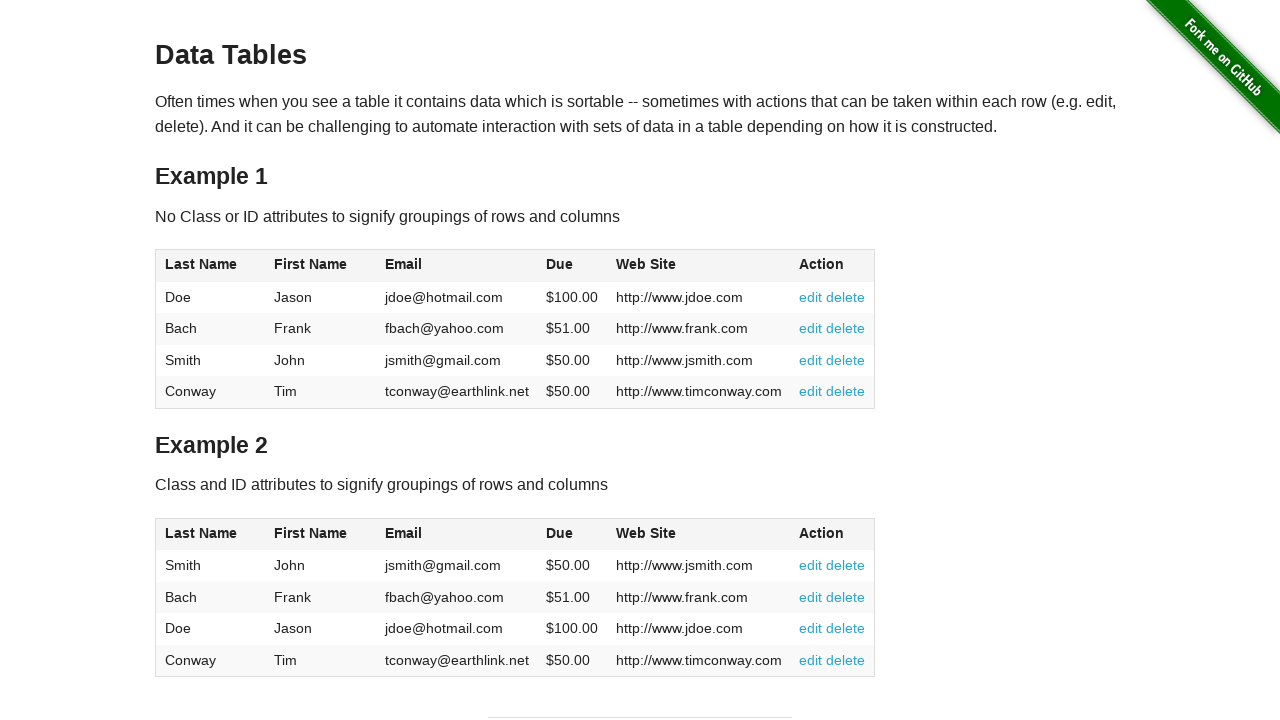

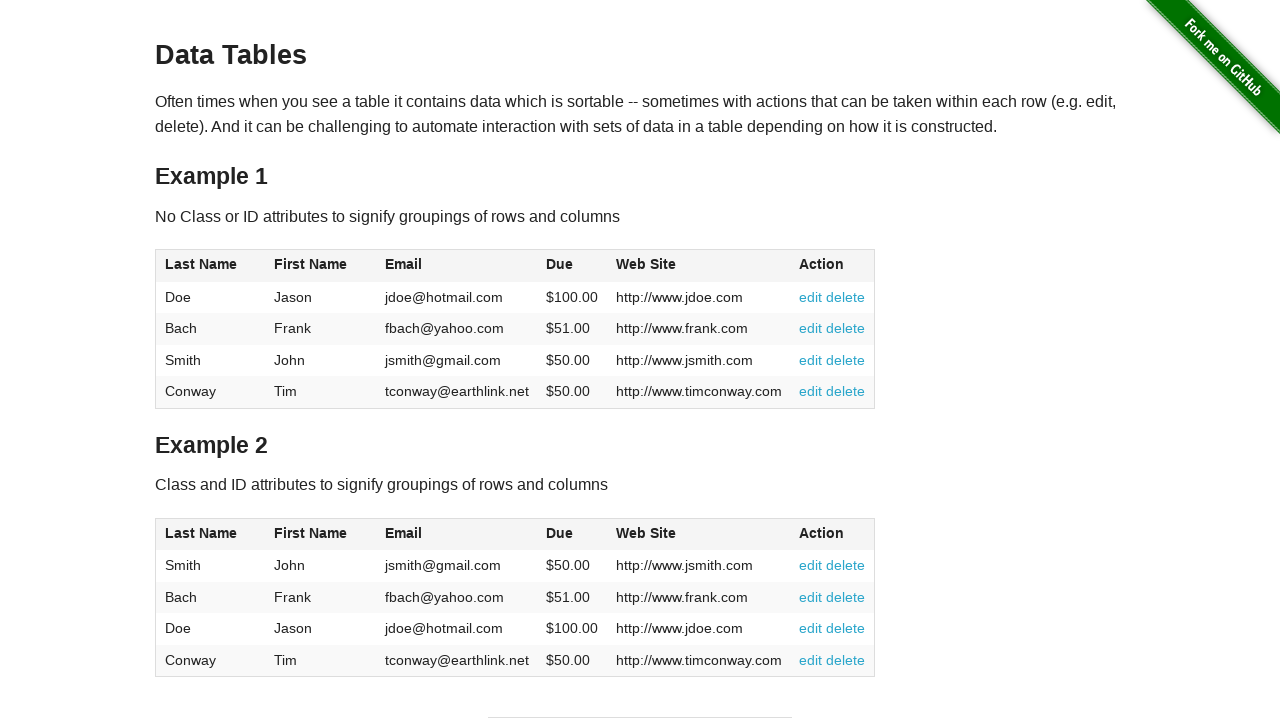